Tests checkbox interaction by clicking on the first checkbox on the checkboxes page.

Starting URL: https://the-internet.herokuapp.com/checkboxes

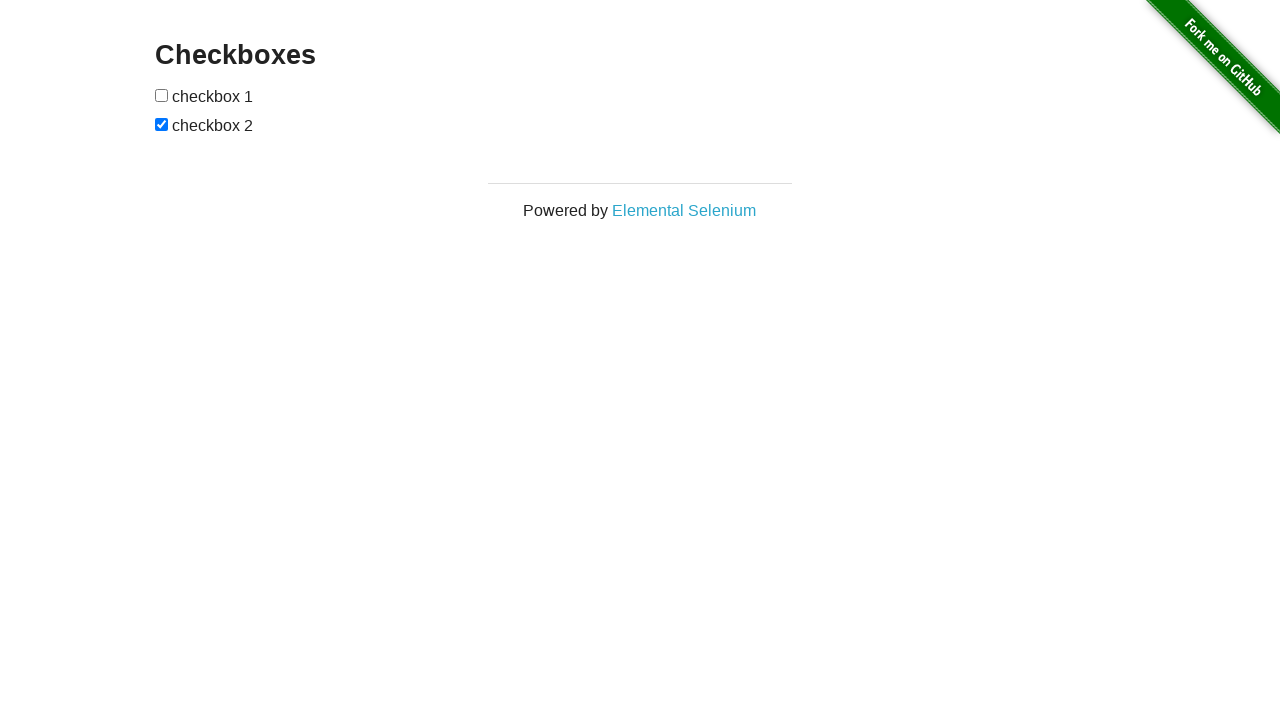

Clicked the first checkbox on the checkboxes page at (162, 95) on xpath=//*[@id='checkboxes']/input[1]
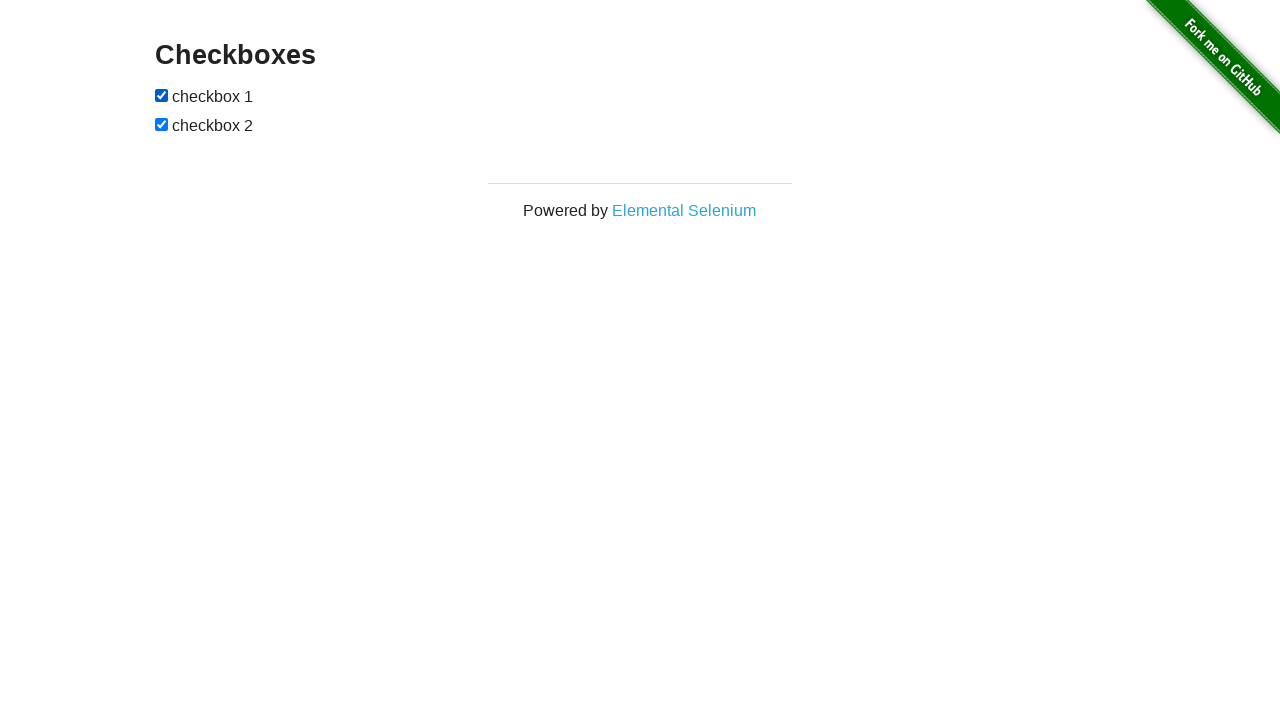

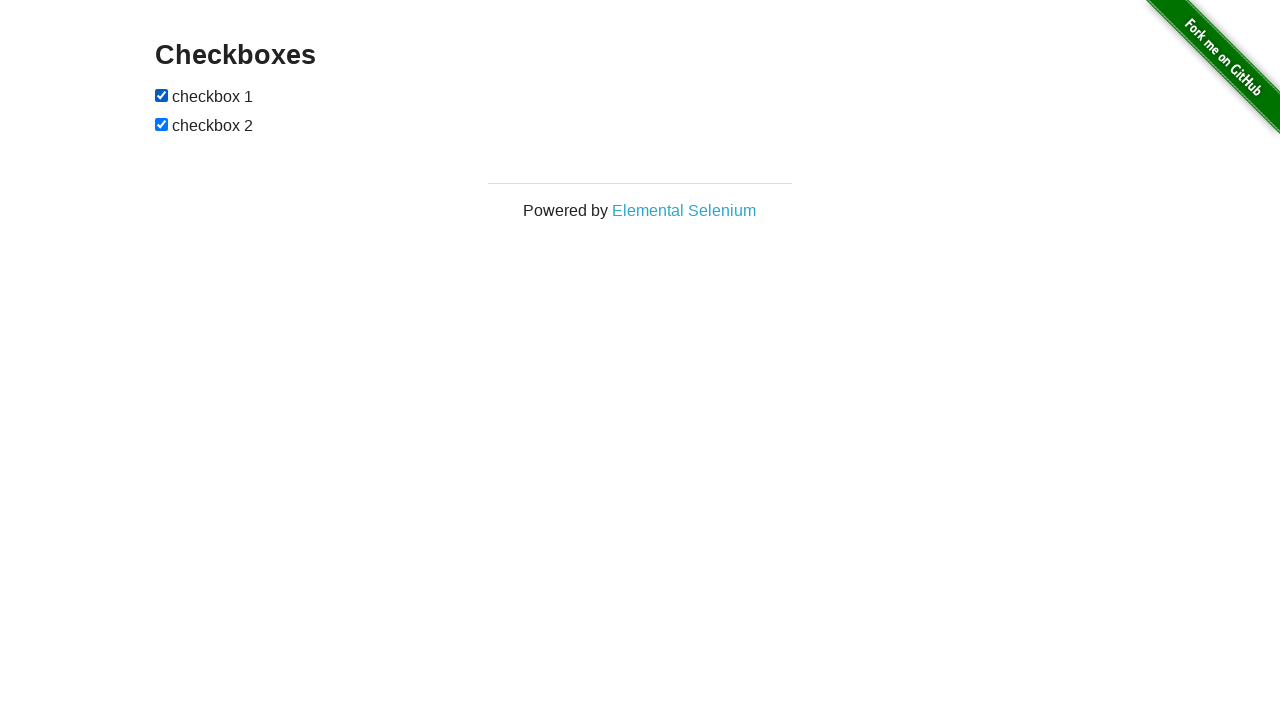